Verifies that the submit button is disabled when the Name field is empty

Starting URL: https://d3pv22lioo8876.cloudfront.net/tiptop/

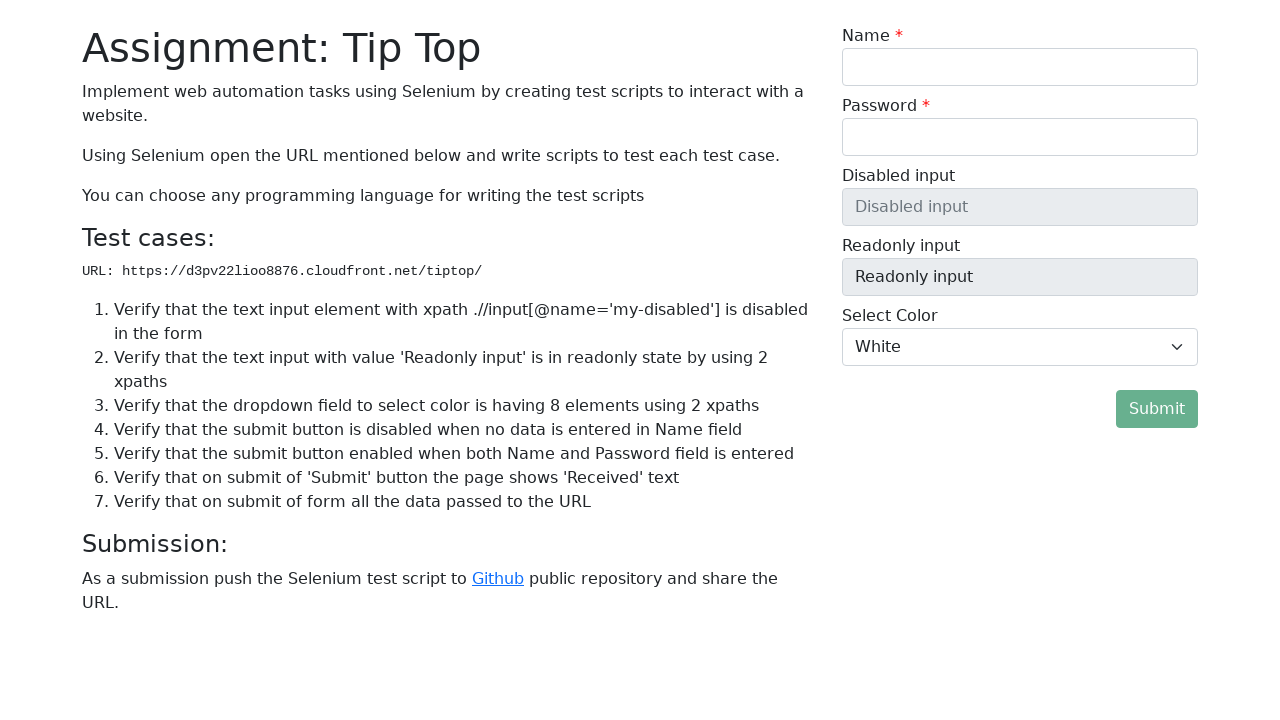

Navigated to the TipTop form page
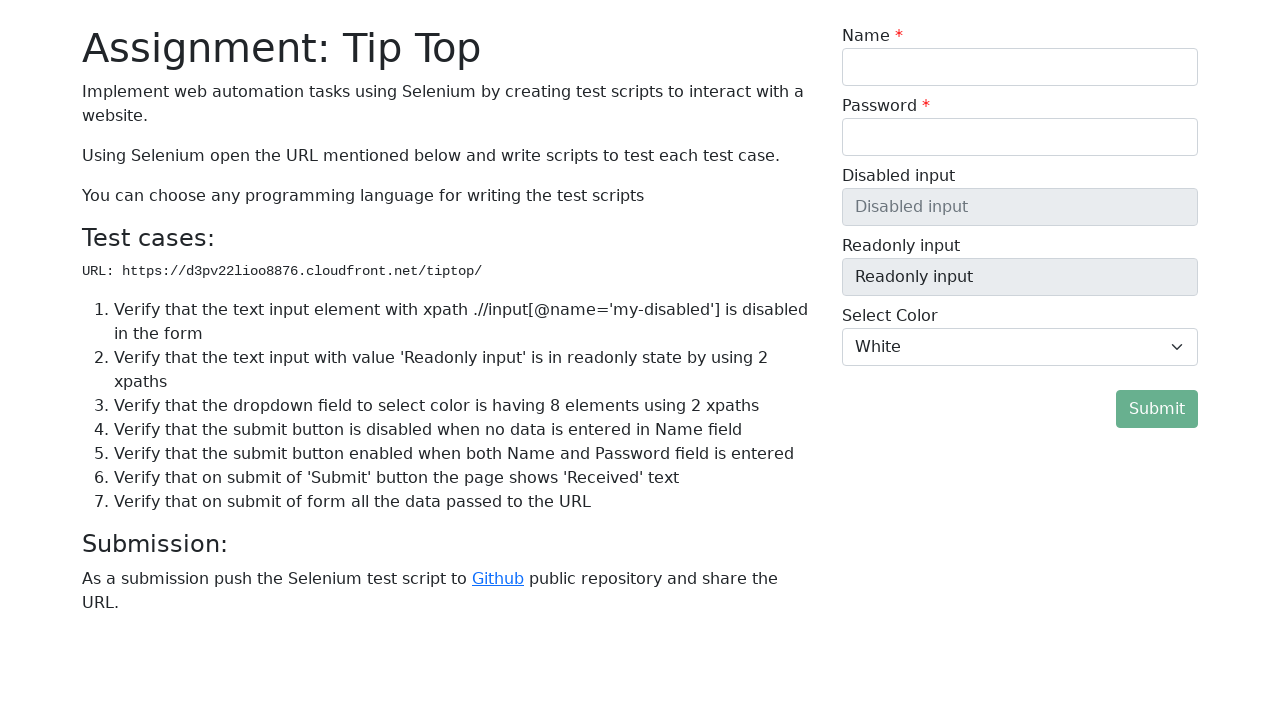

Cleared the Name field to ensure it is empty on #my-name-id
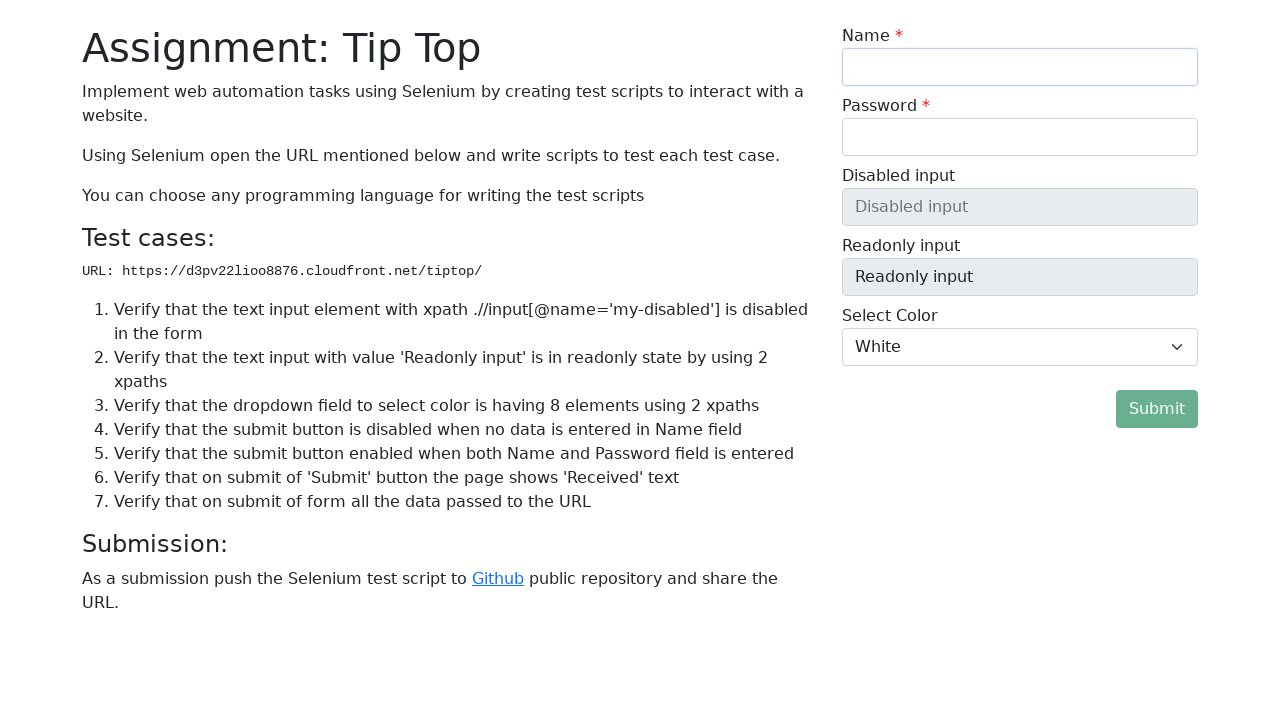

Located the submit button
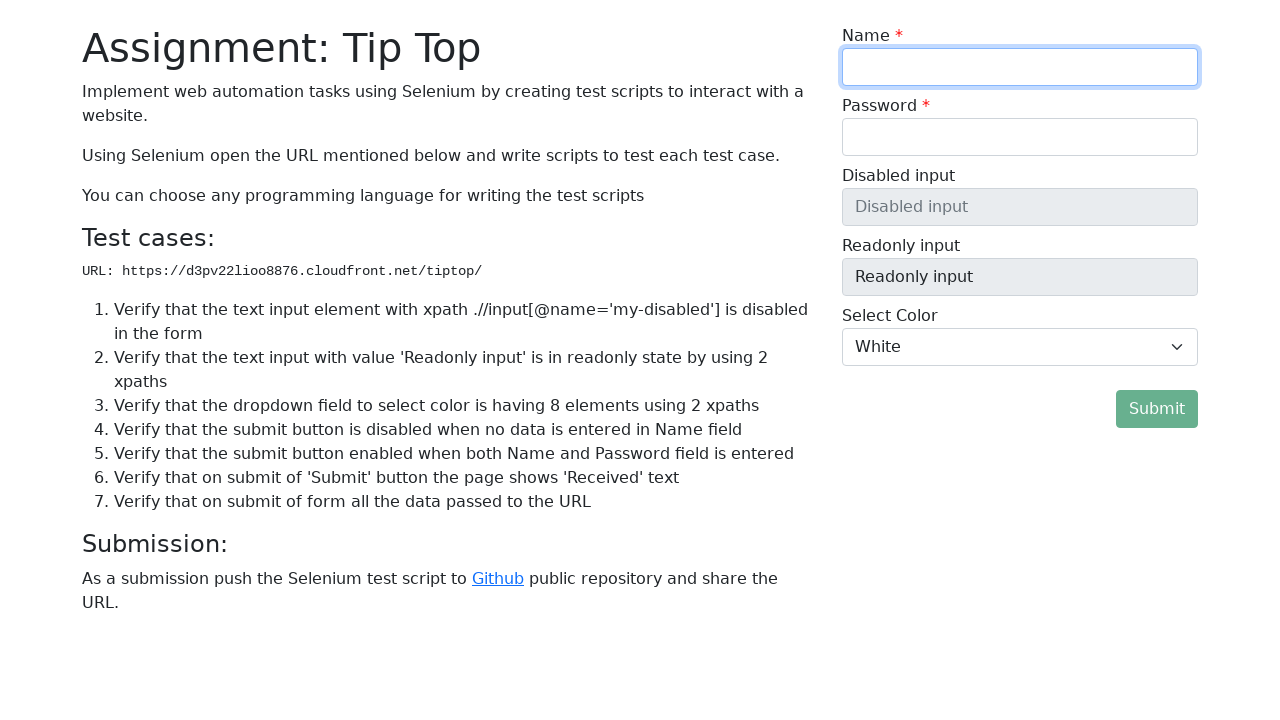

Verified that submit button is disabled when Name field is empty
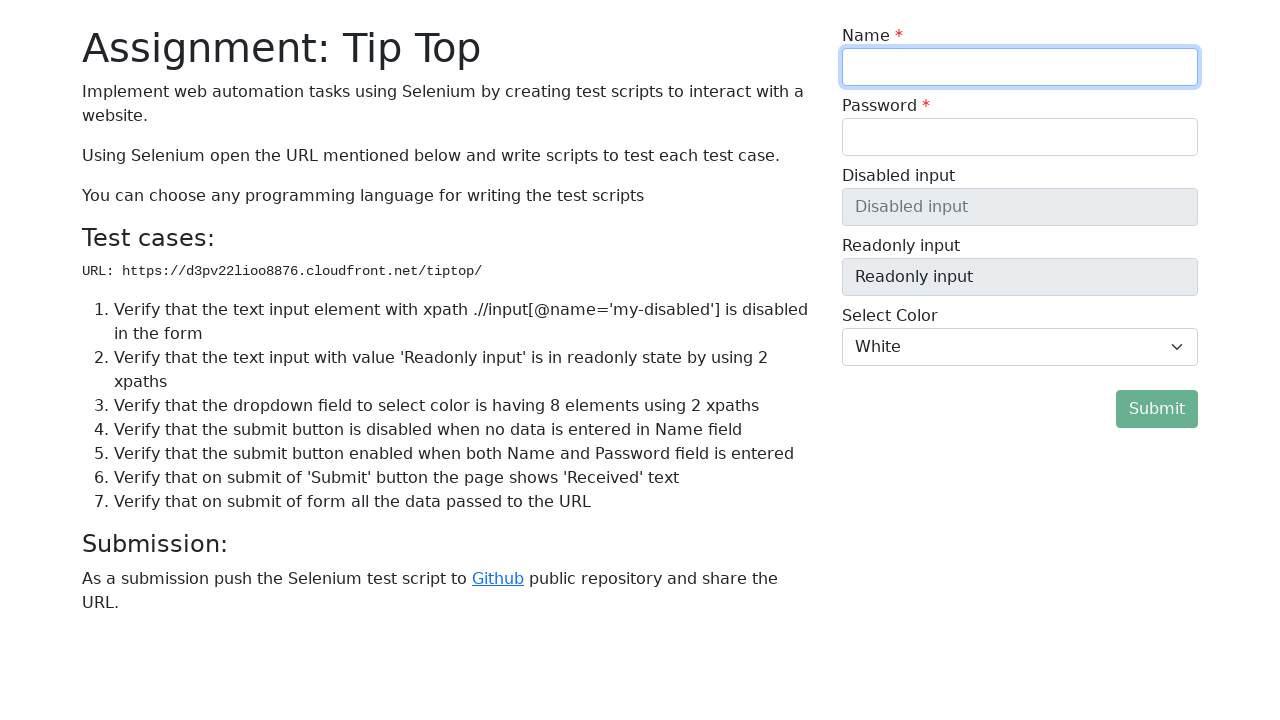

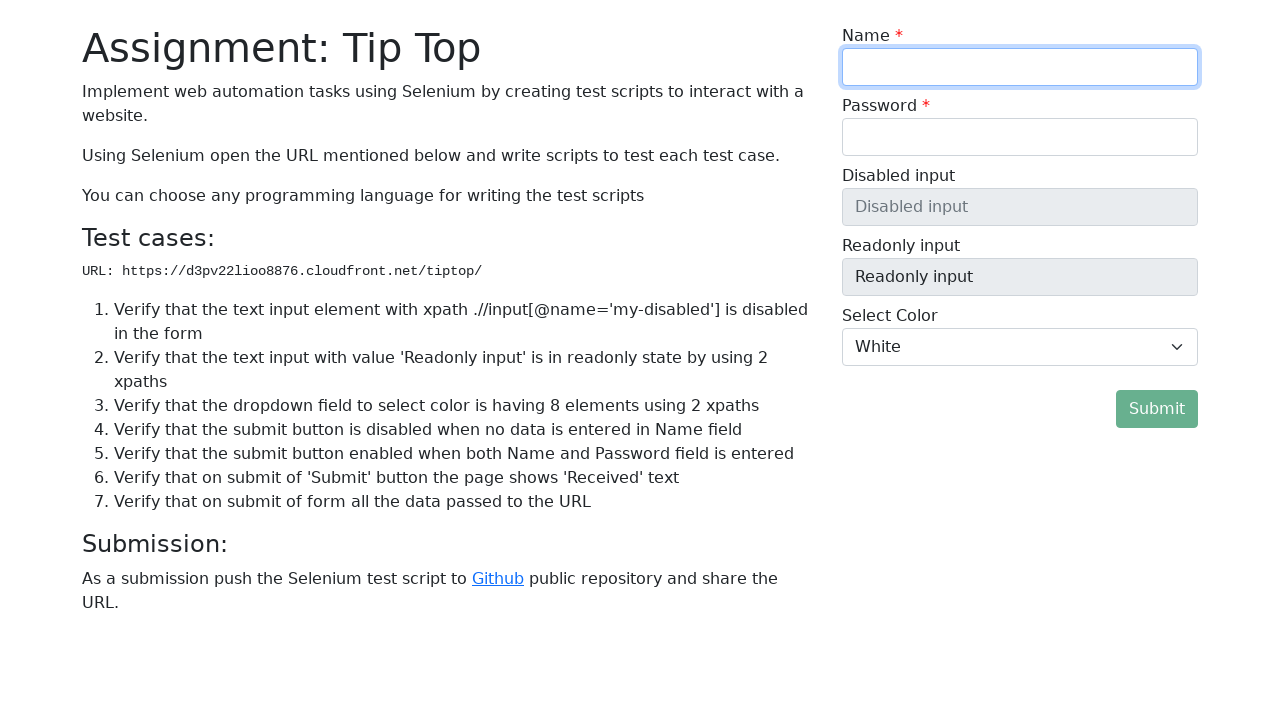